Tests dynamic loading functionality where content is rendered after the fact. Clicks a start button and waits for the dynamically loaded content to appear, then verifies the displayed text.

Starting URL: http://the-internet.herokuapp.com/dynamic_loading/2

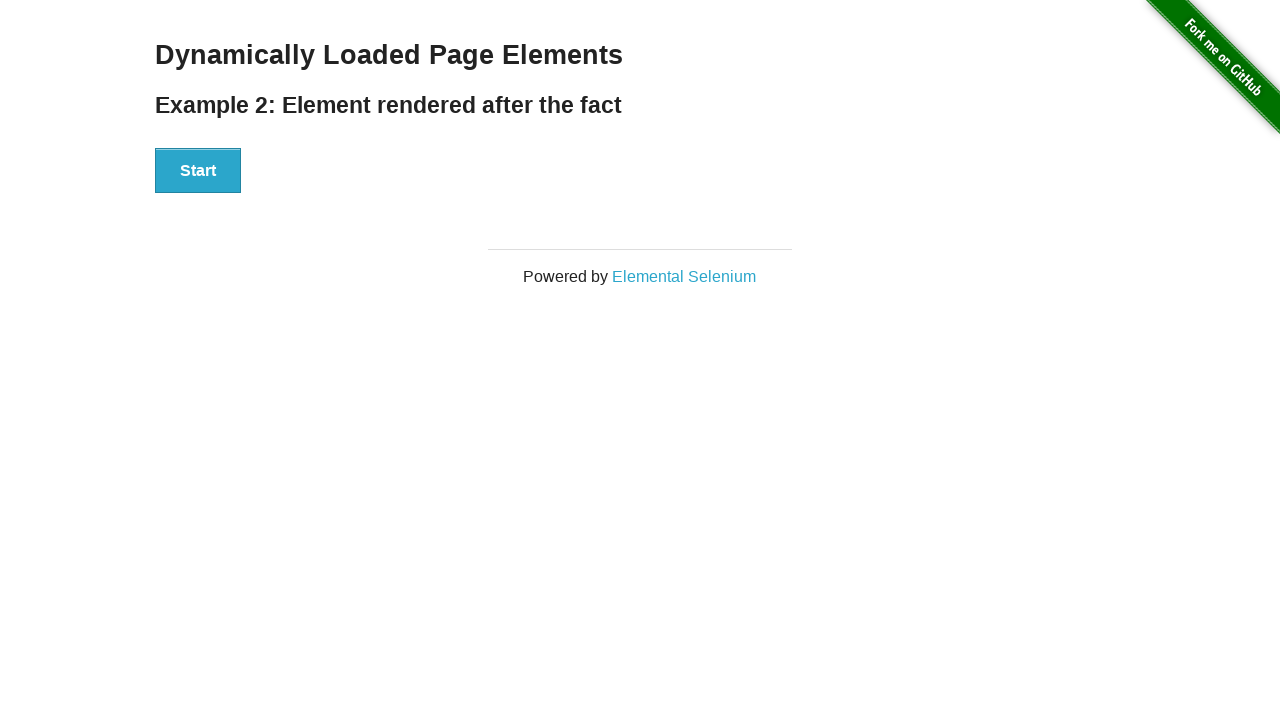

Clicked the start button to begin dynamic loading at (198, 171) on #start button
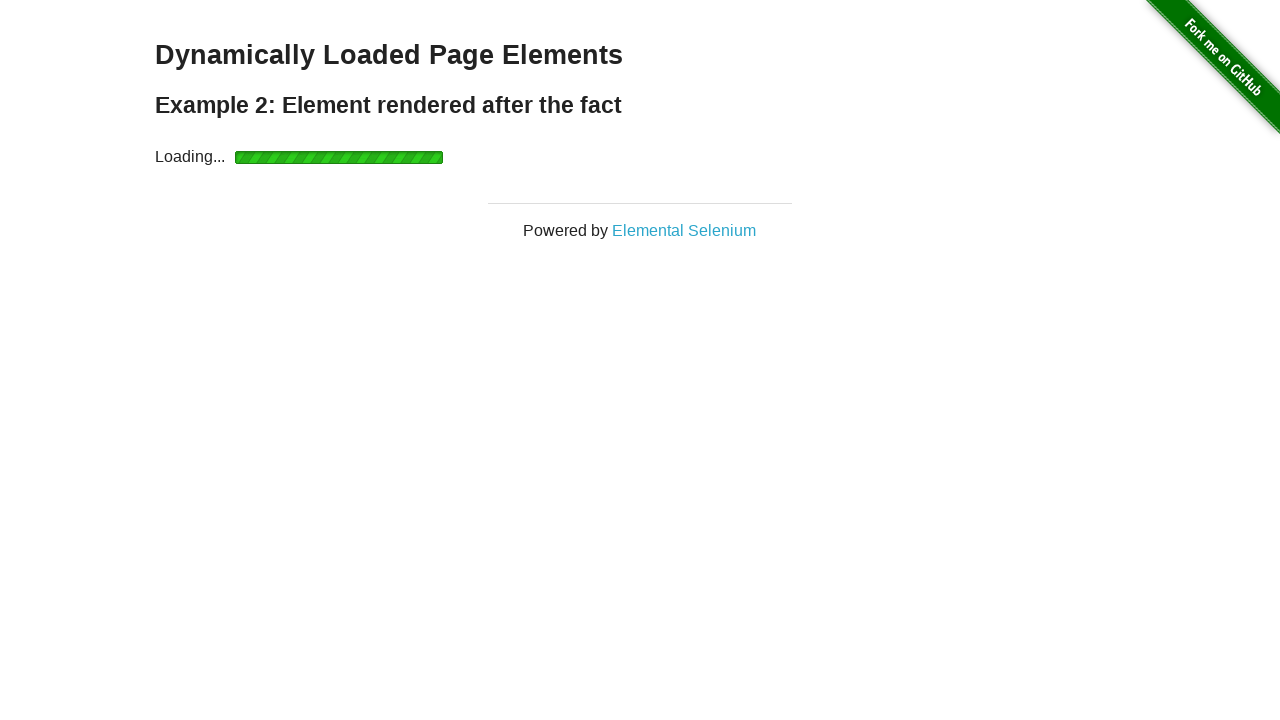

Waited for dynamically loaded content to appear in #finish element
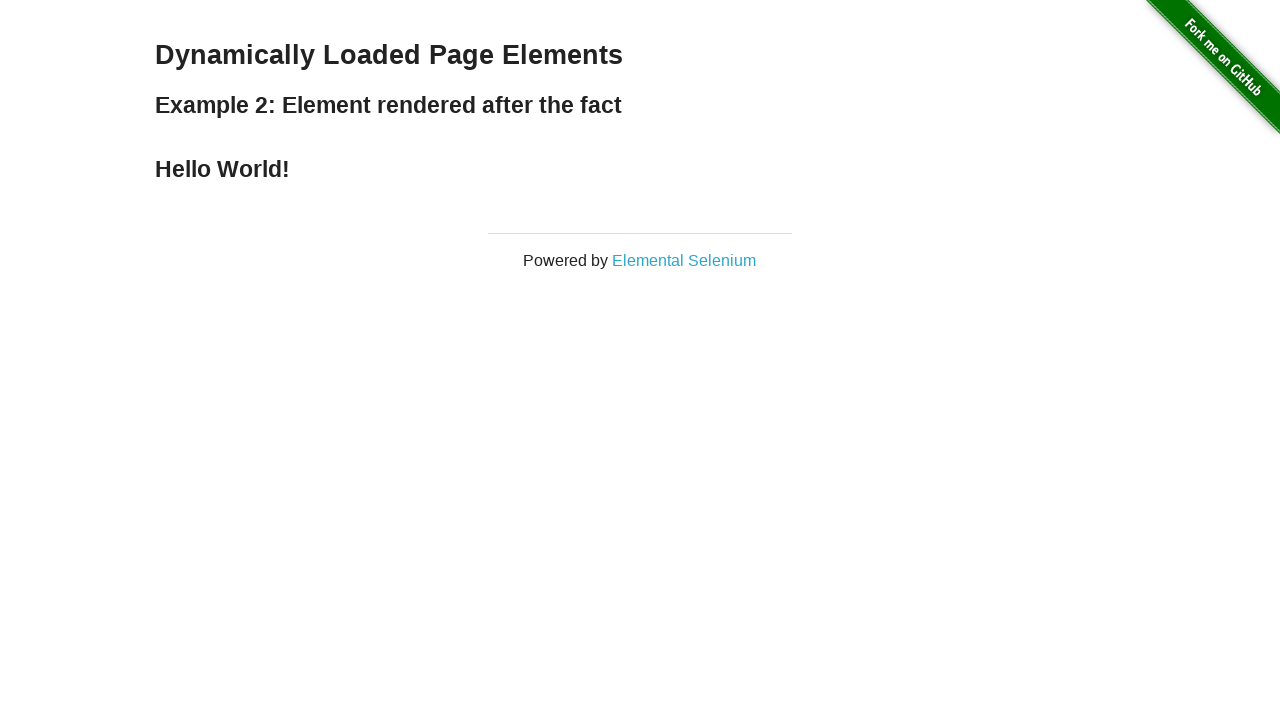

Retrieved text content from #finish element
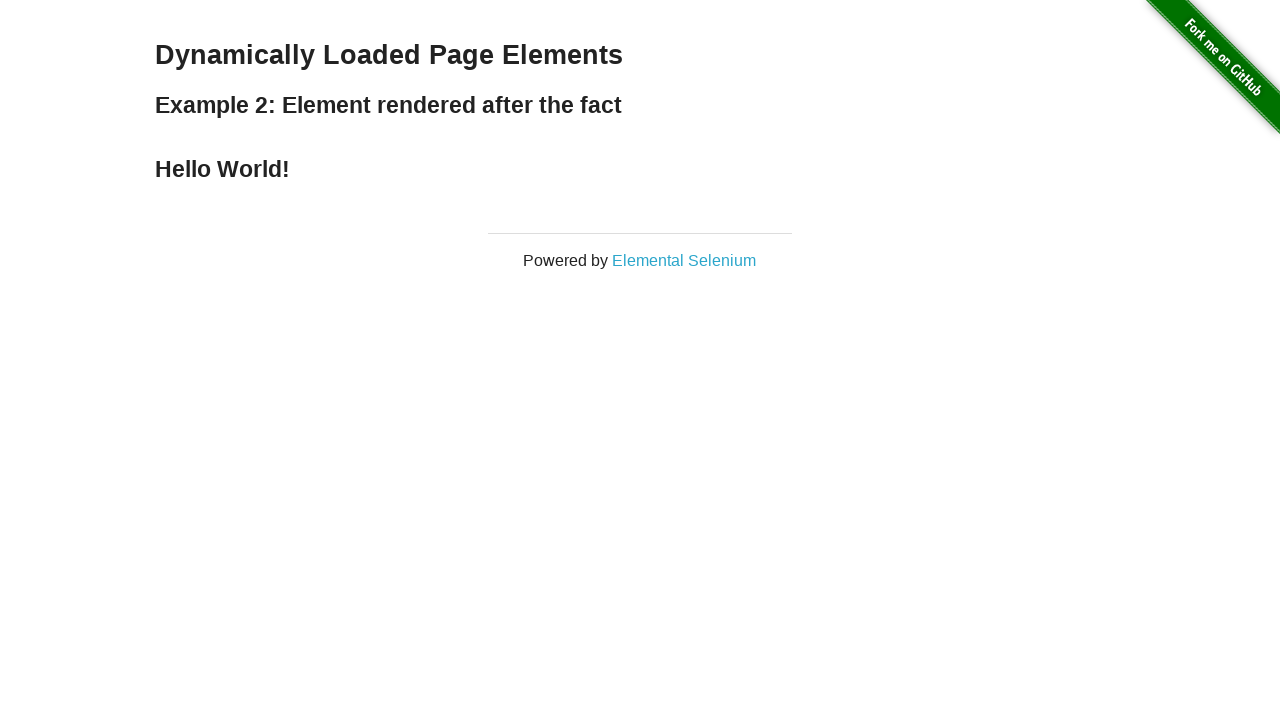

Verified that dynamically loaded text is 'Hello World!'
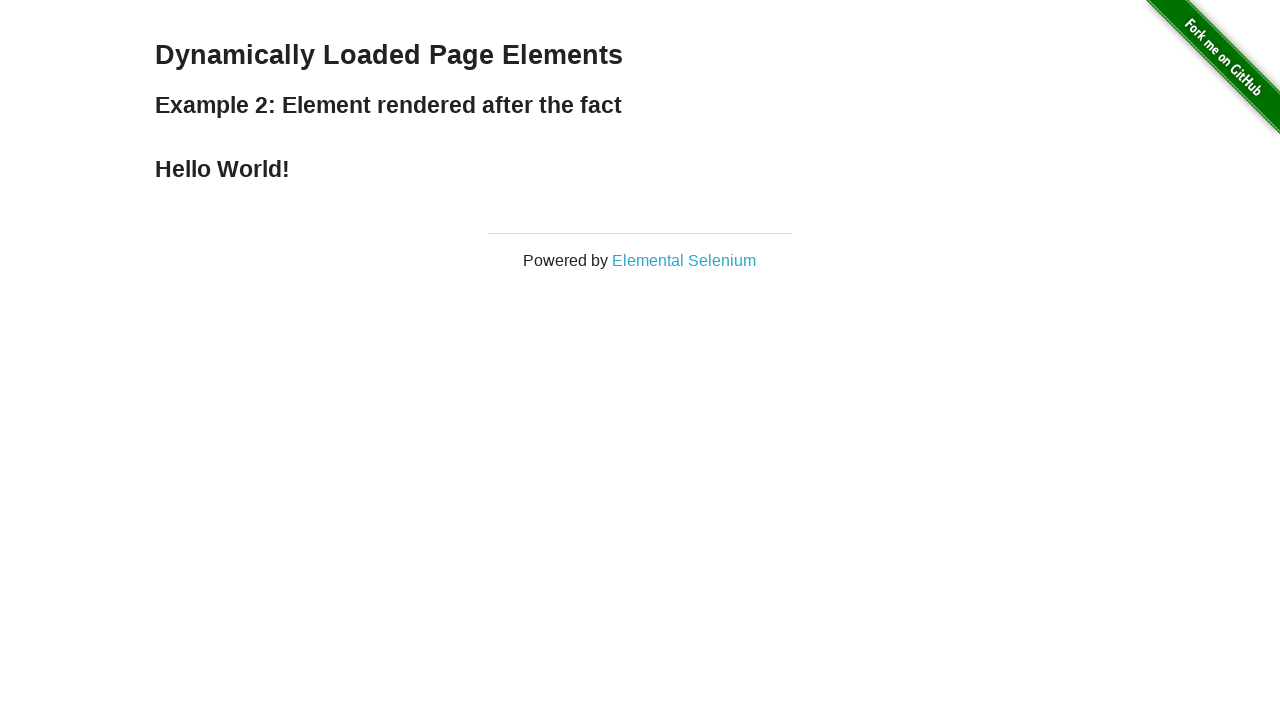

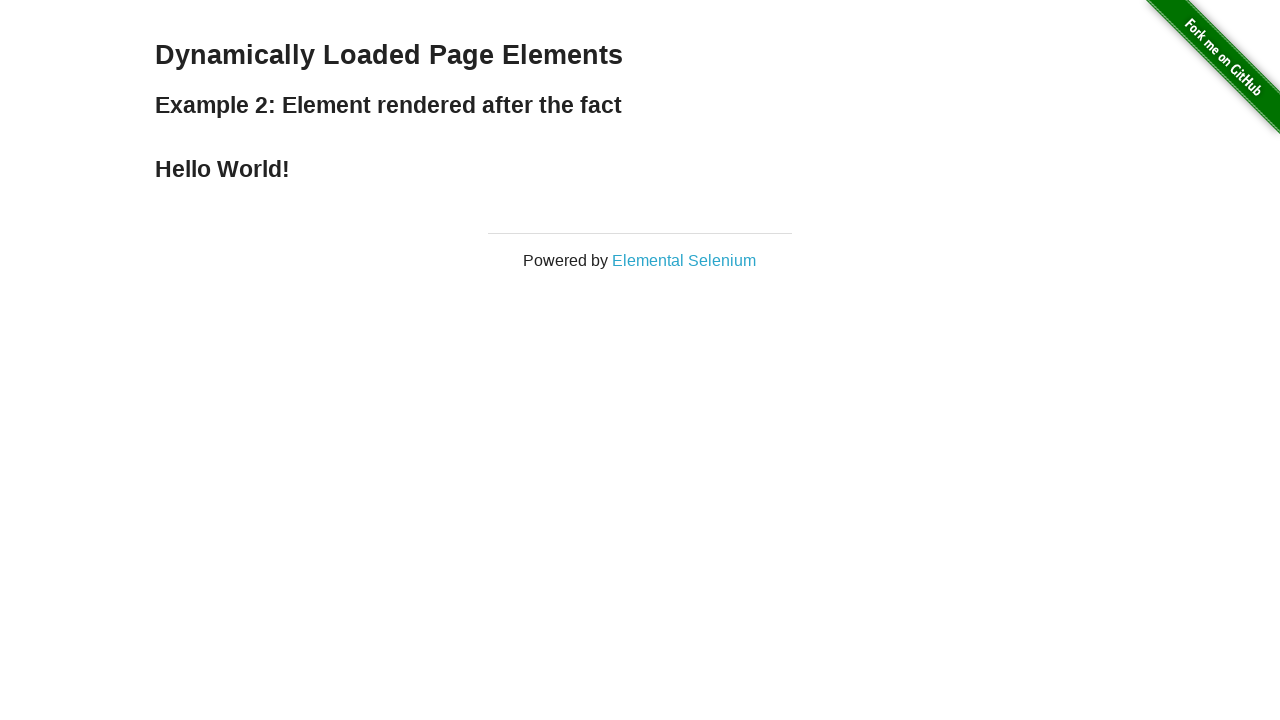